Simple navigation test that opens the Microsoft homepage in the browser

Starting URL: https://www.microsoft.com

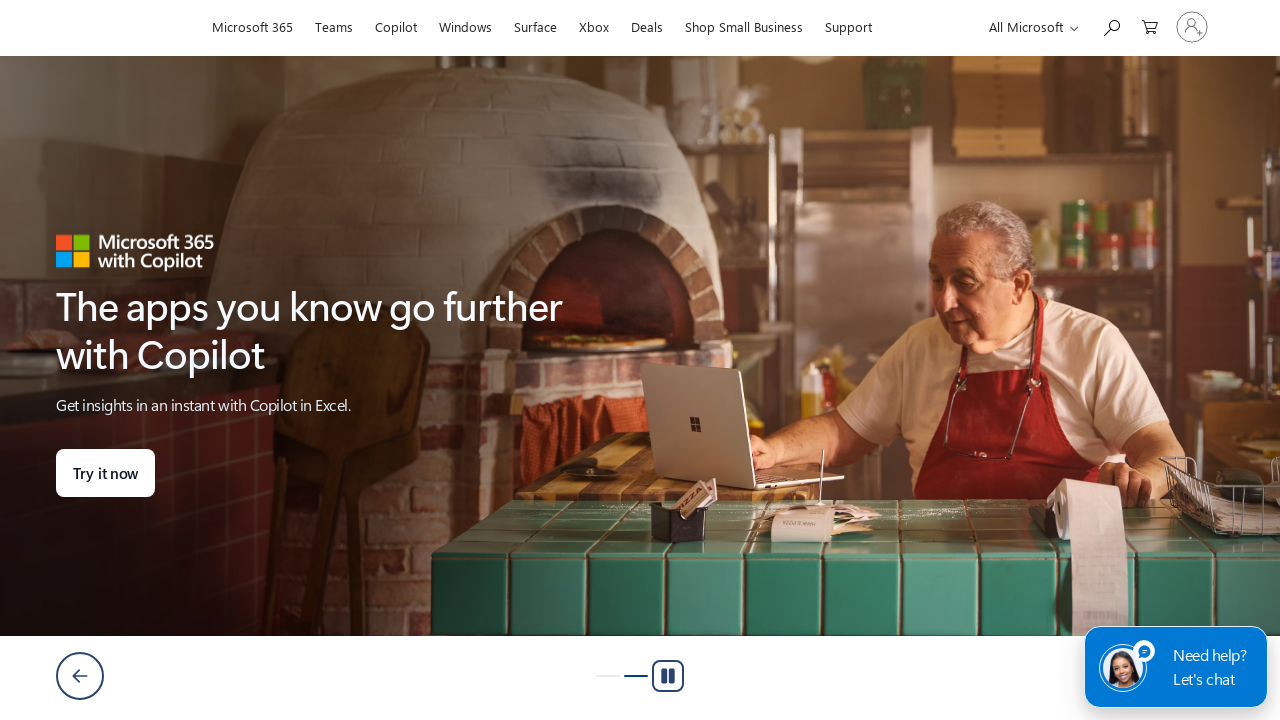

Waited for Microsoft homepage to load (domcontentloaded state)
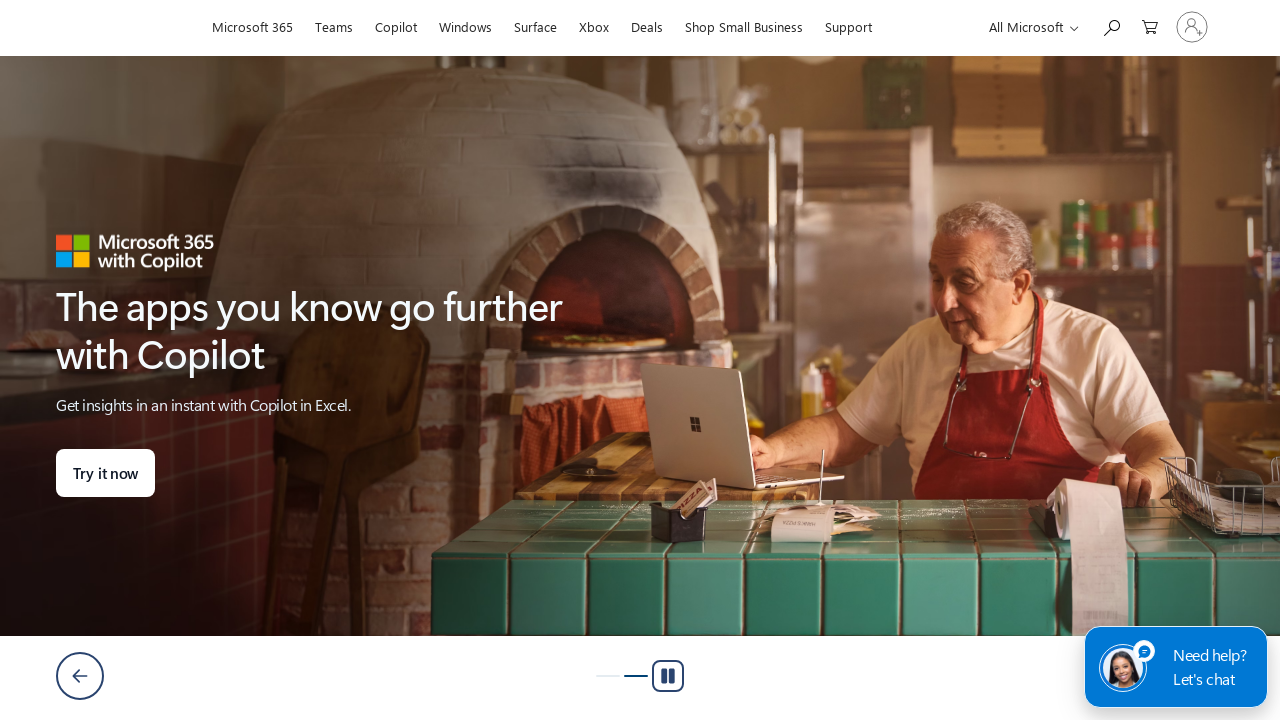

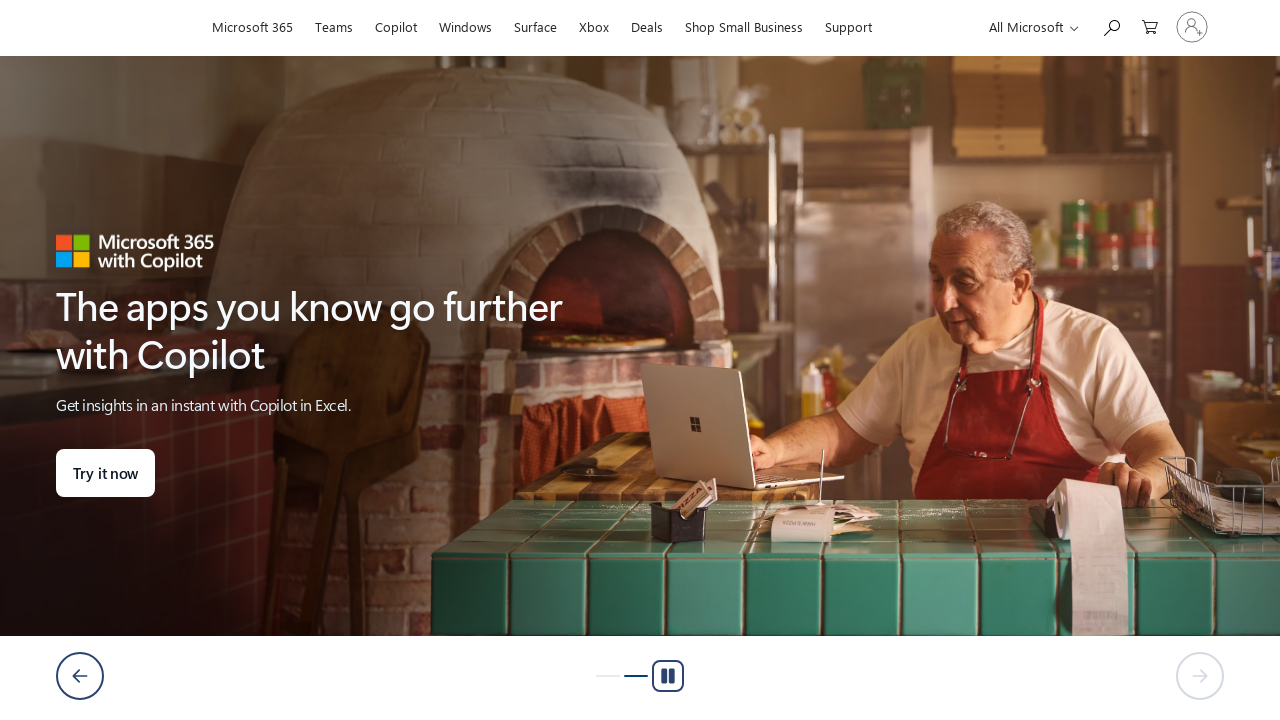